Tests JavaScript alert functionality by clicking the first alert button, verifying the alert text, and accepting it

Starting URL: https://the-internet.herokuapp.com/javascript_alerts

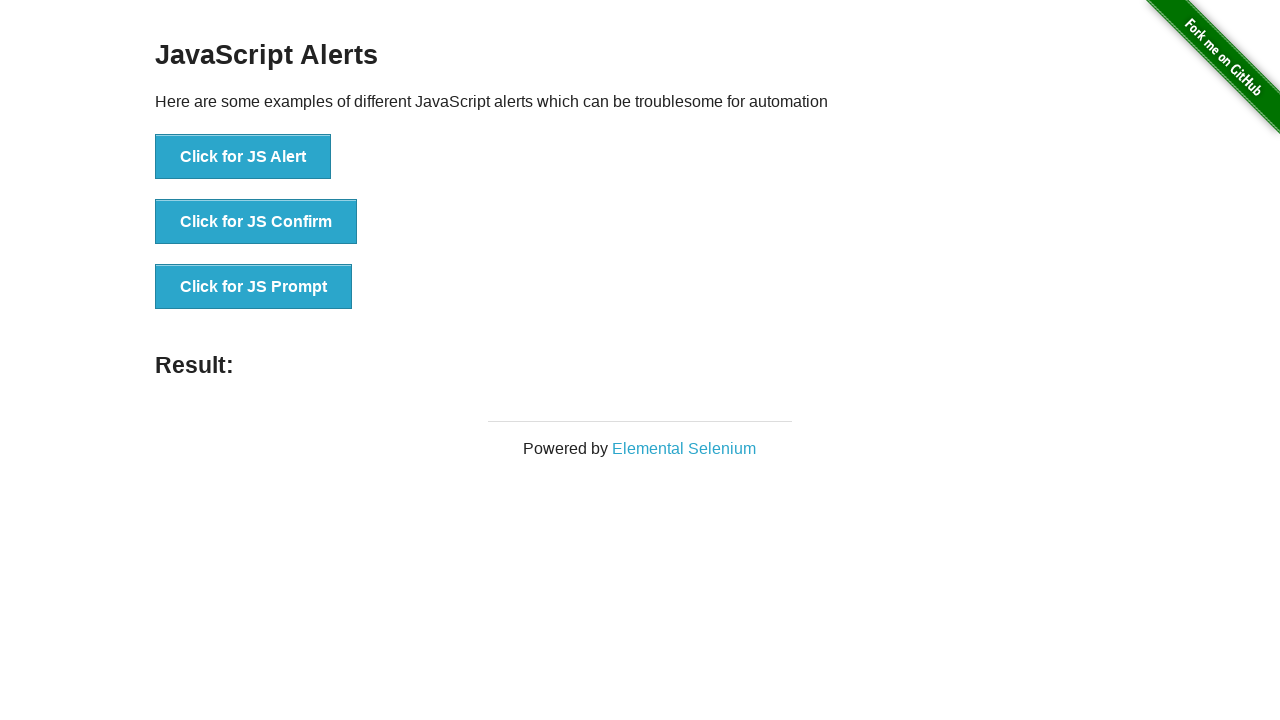

Navigated to JavaScript alerts test page
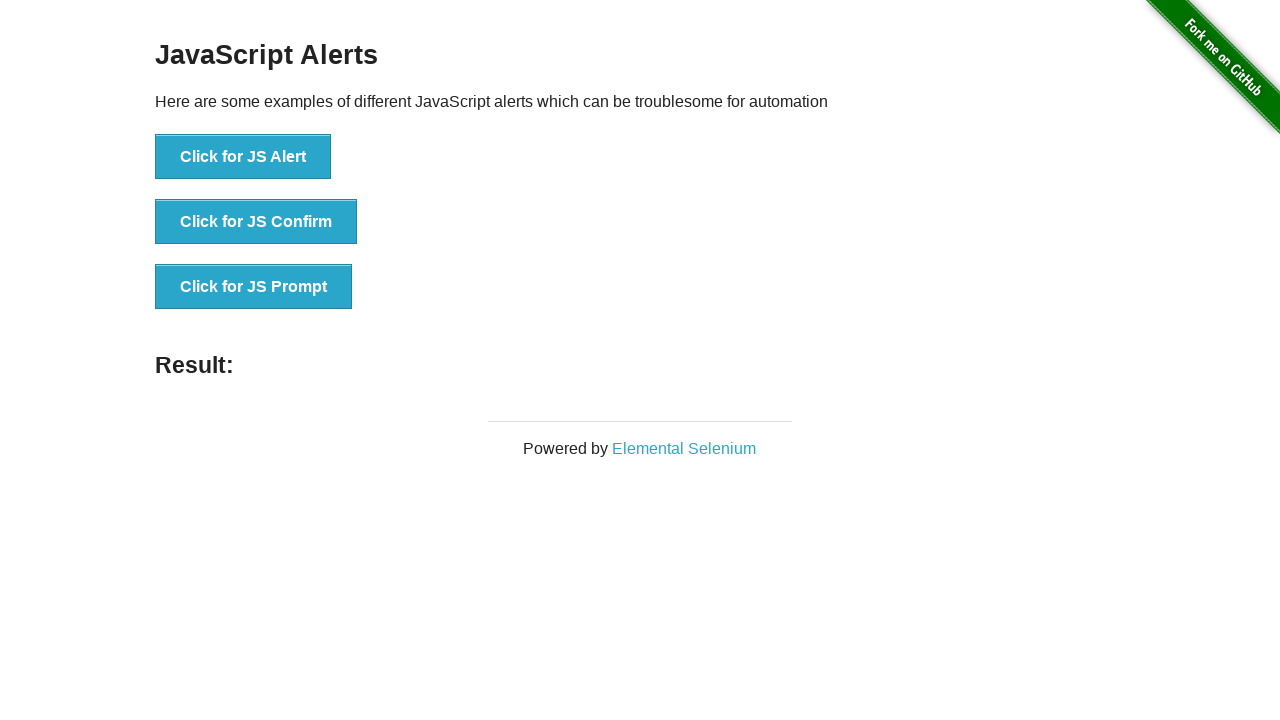

Clicked the first alert button at (243, 157) on button[onclick='jsAlert()']
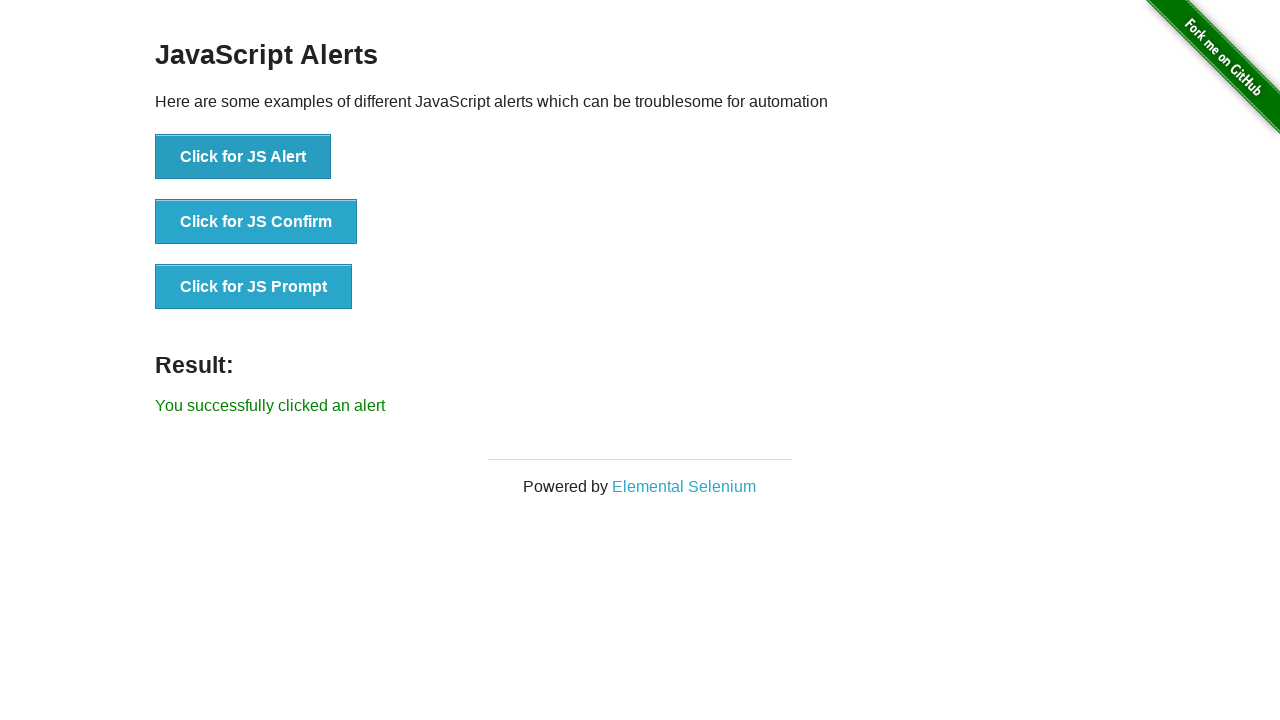

Registered dialog handler to accept alerts
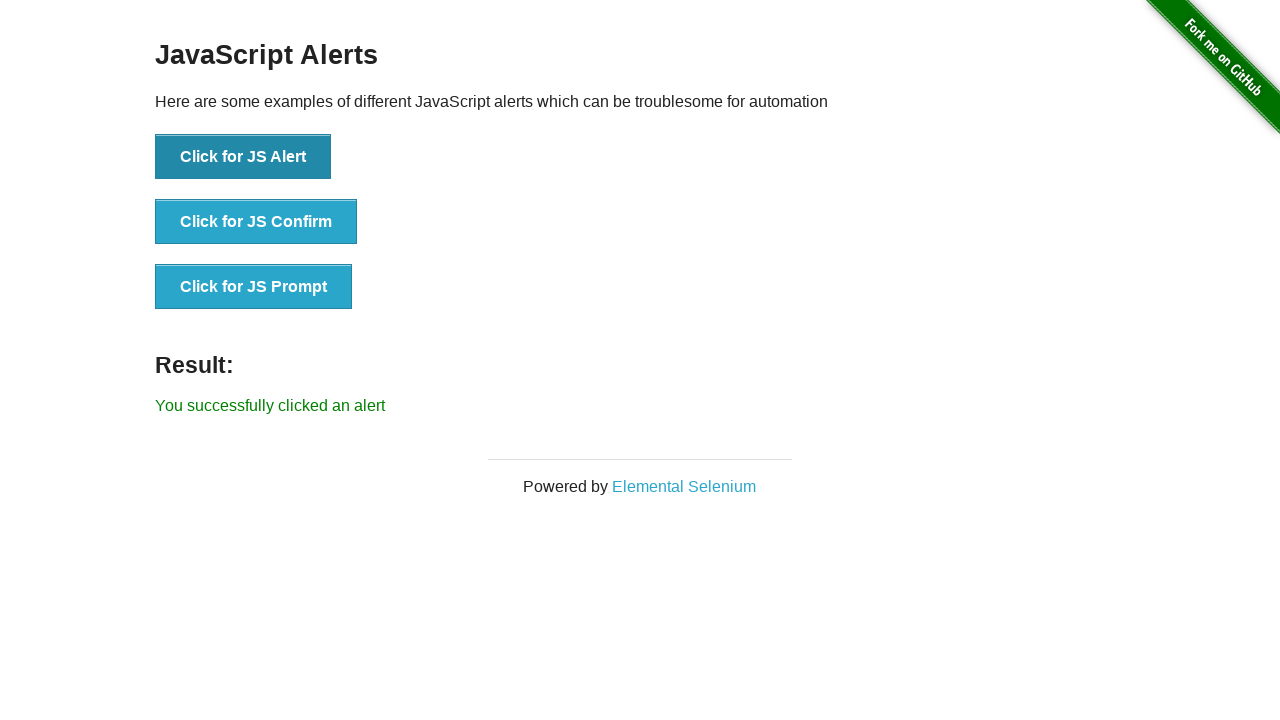

Clicked alert button and alert was accepted by handler at (243, 157) on button[onclick='jsAlert()']
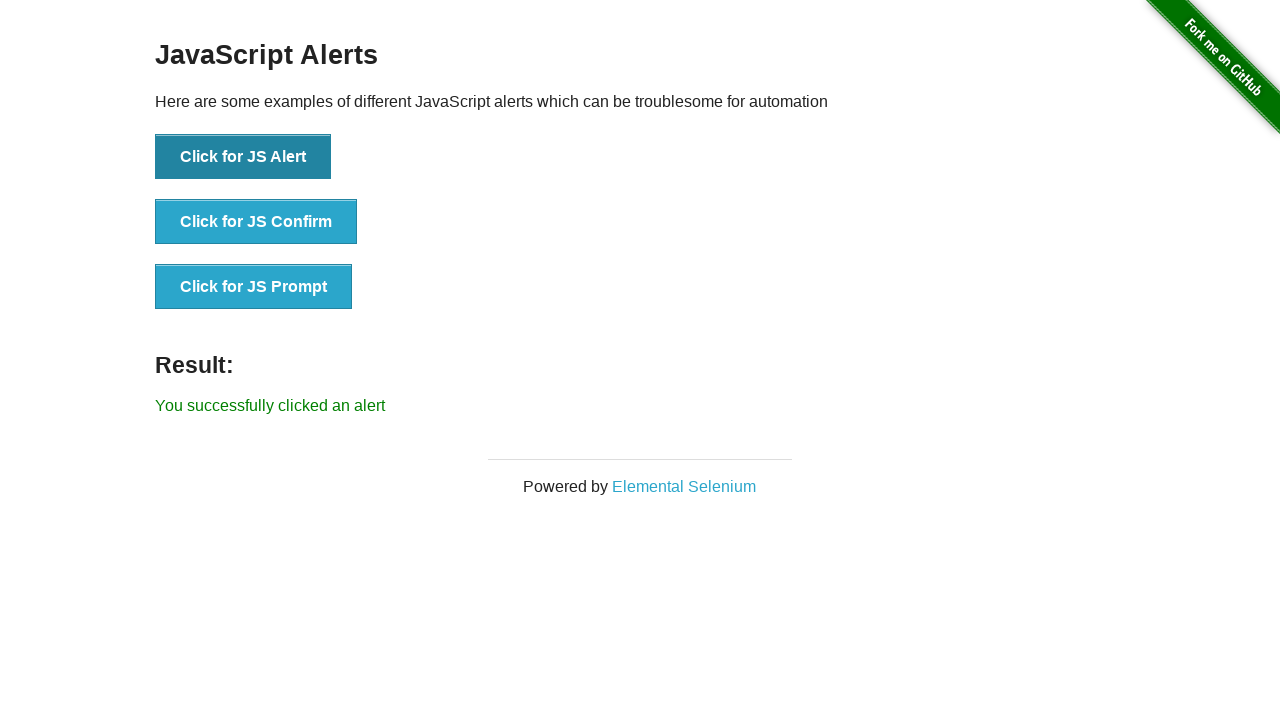

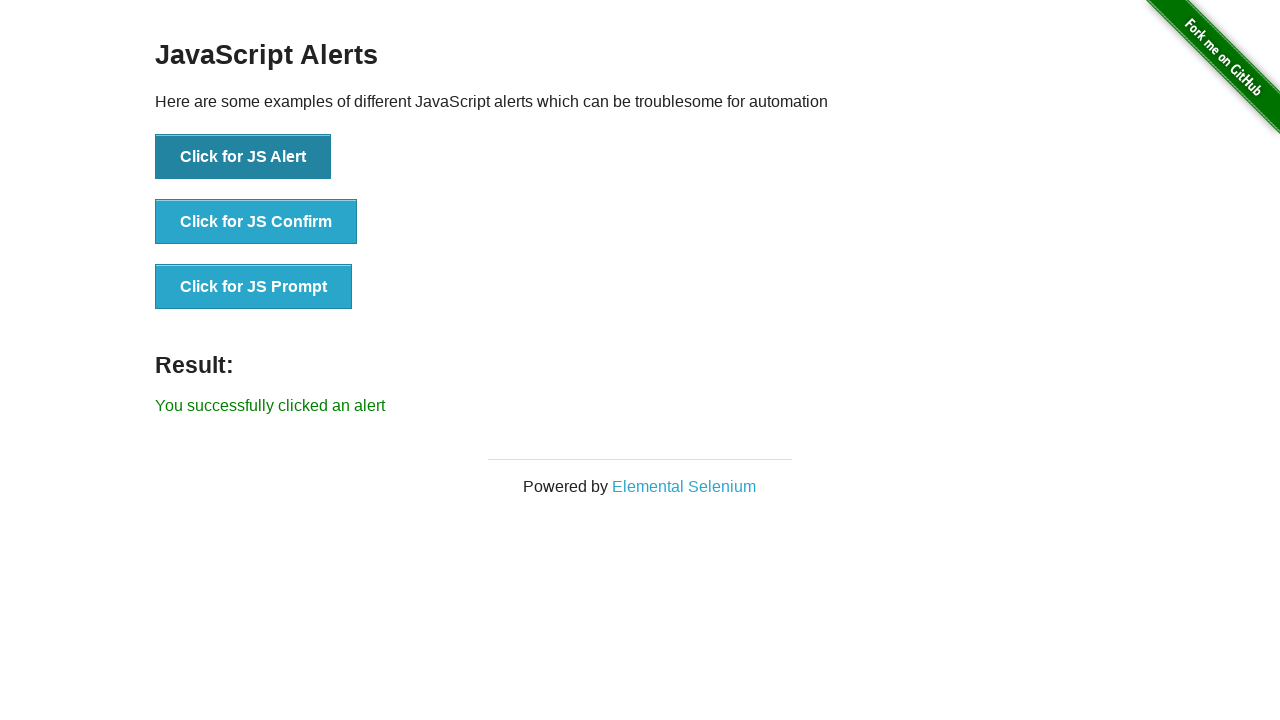